Selects Option 2 from a dropdown menu using value-based selection

Starting URL: https://the-internet.herokuapp.com/dropdown

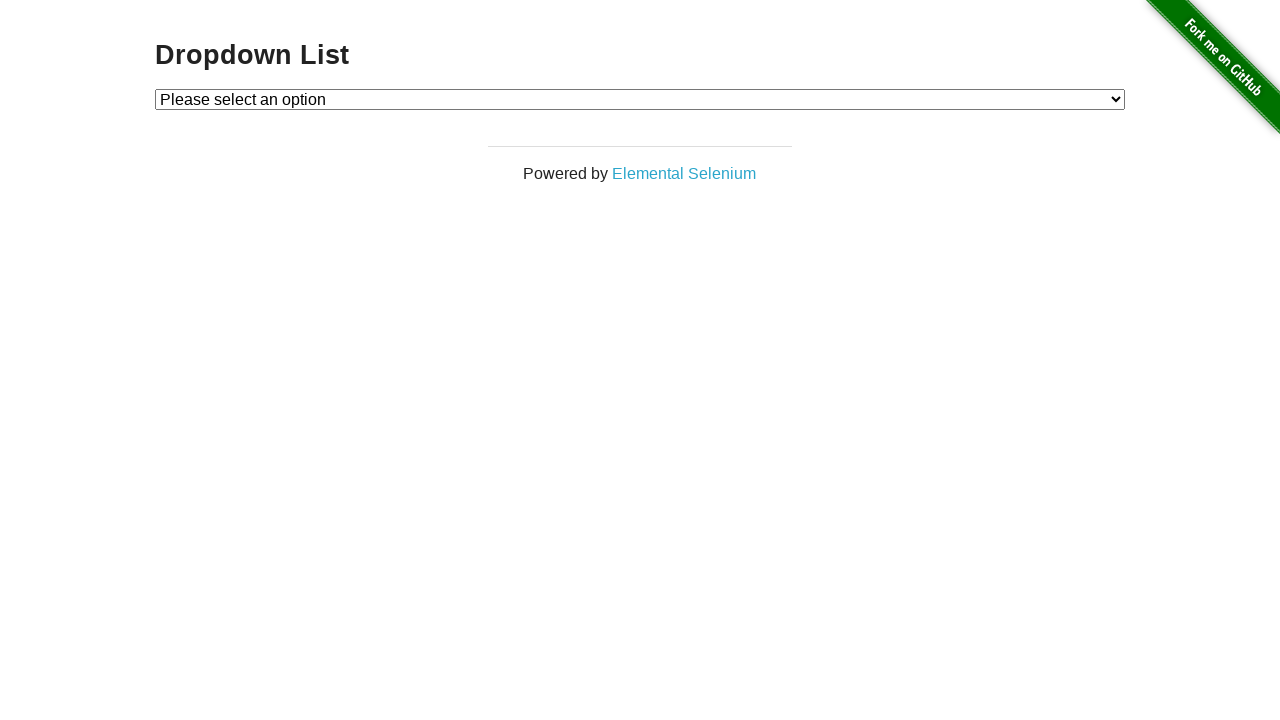

Navigated to dropdown menu page
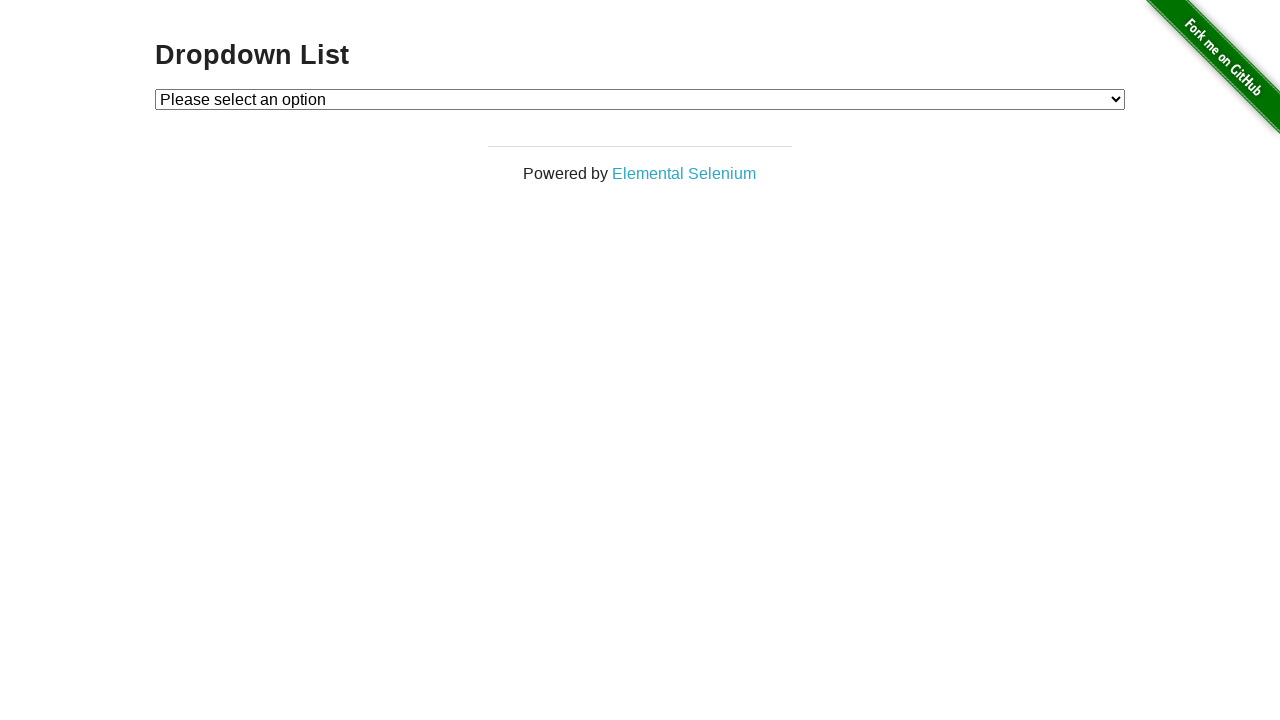

Located dropdown menu element
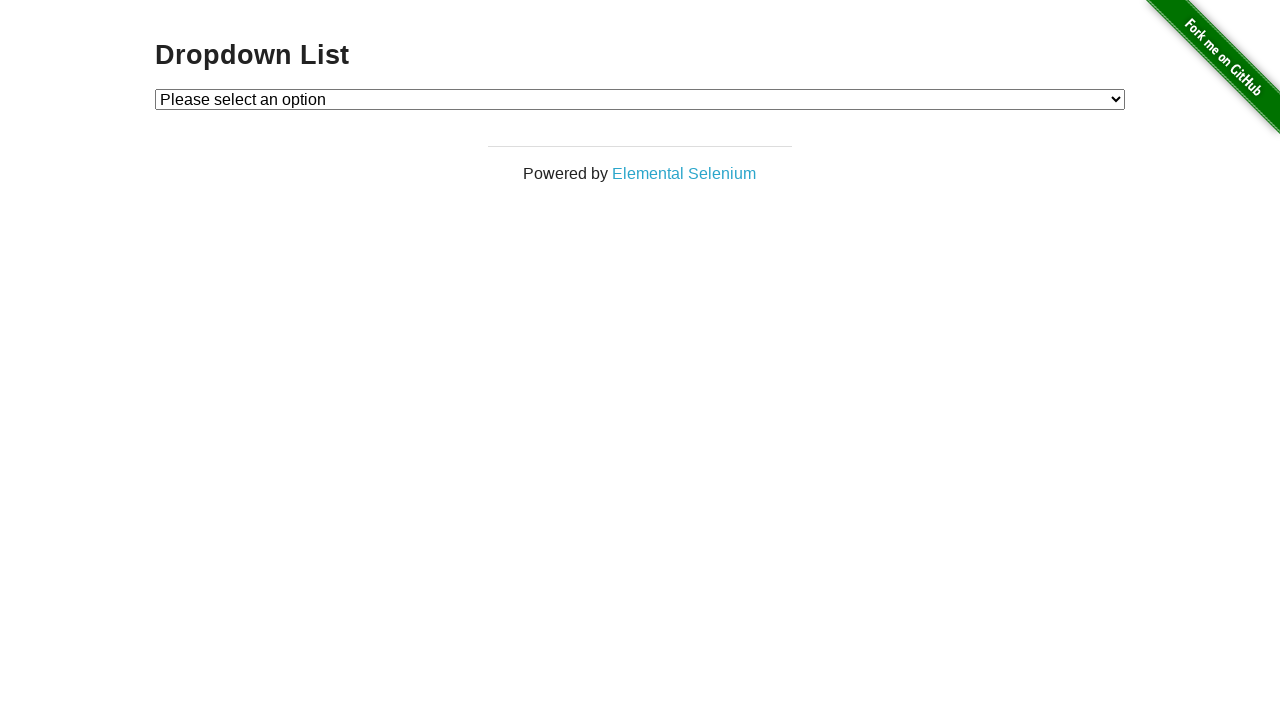

Selected Option 2 from dropdown menu using value-based selection on #dropdown
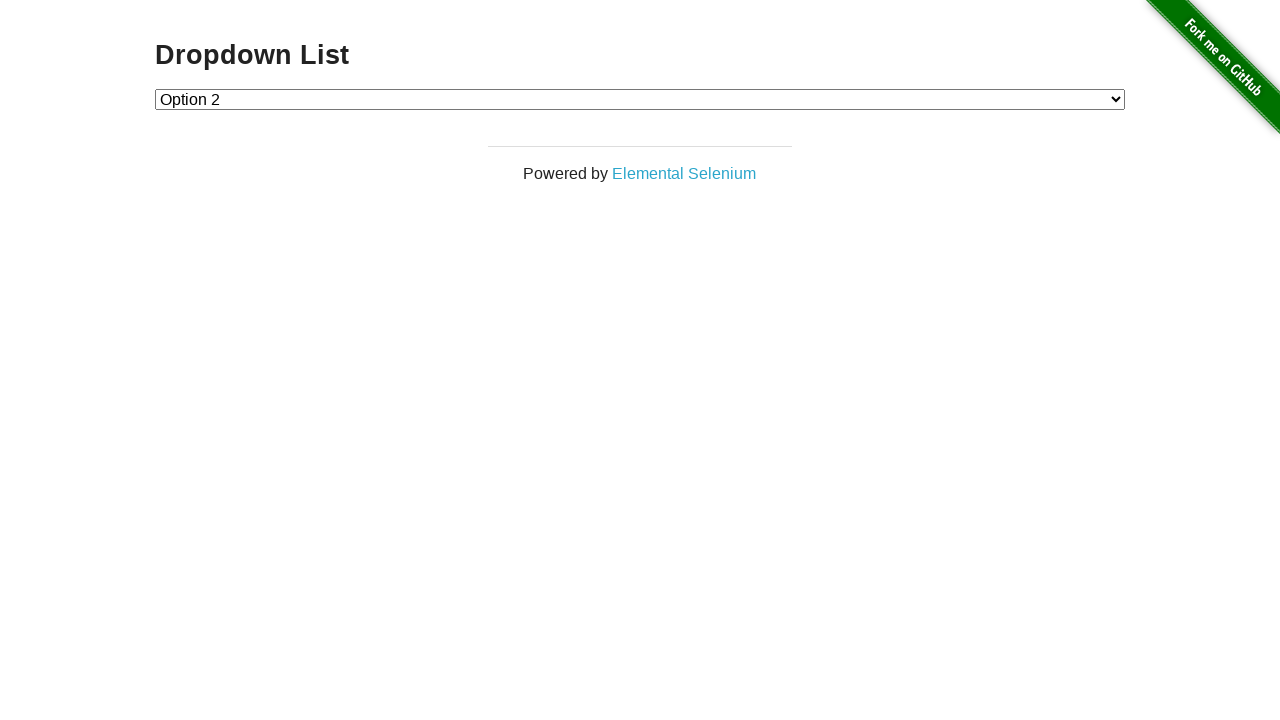

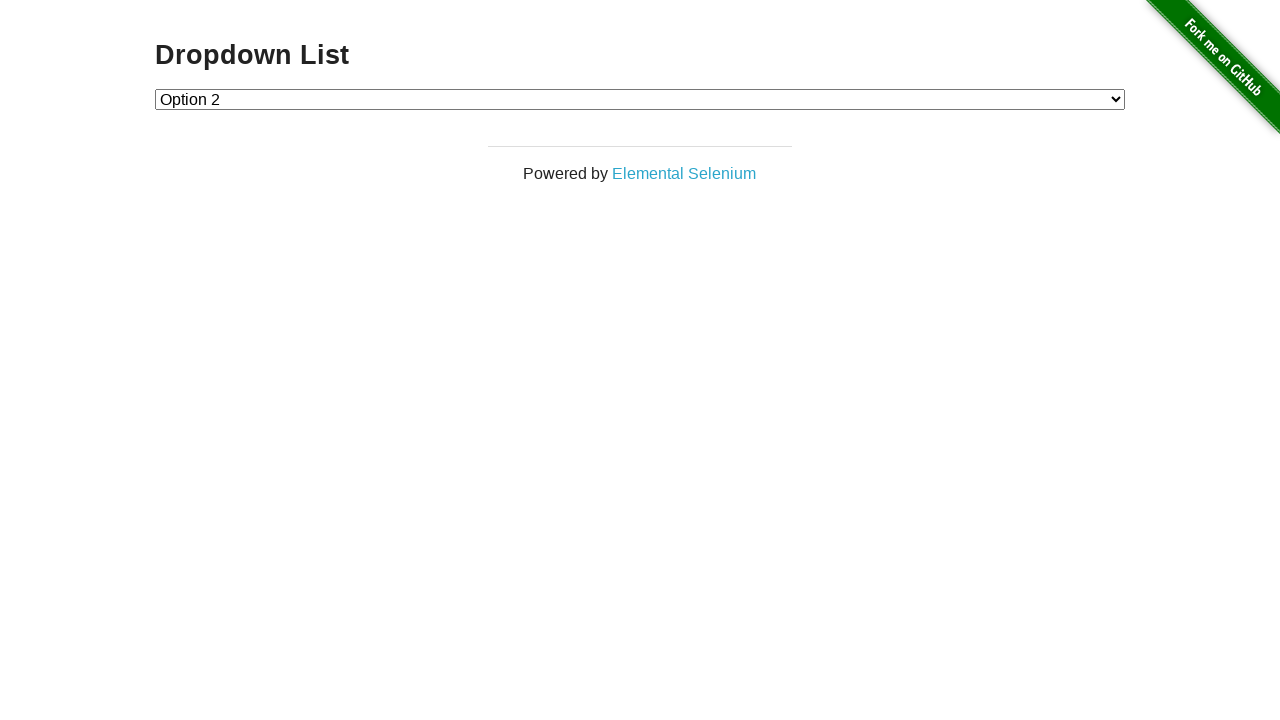